Opens the RedBus travel booking website and ensures the page loads successfully.

Starting URL: https://www.redbus.in/

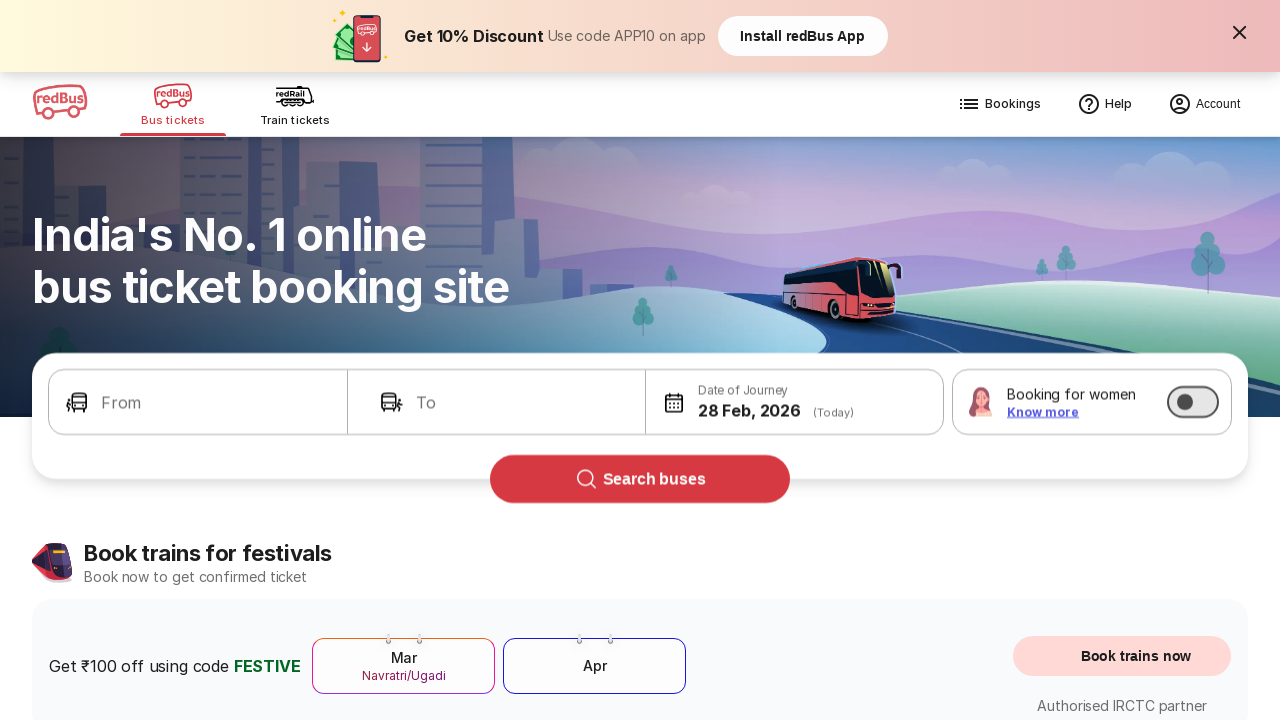

Navigated to RedBus homepage
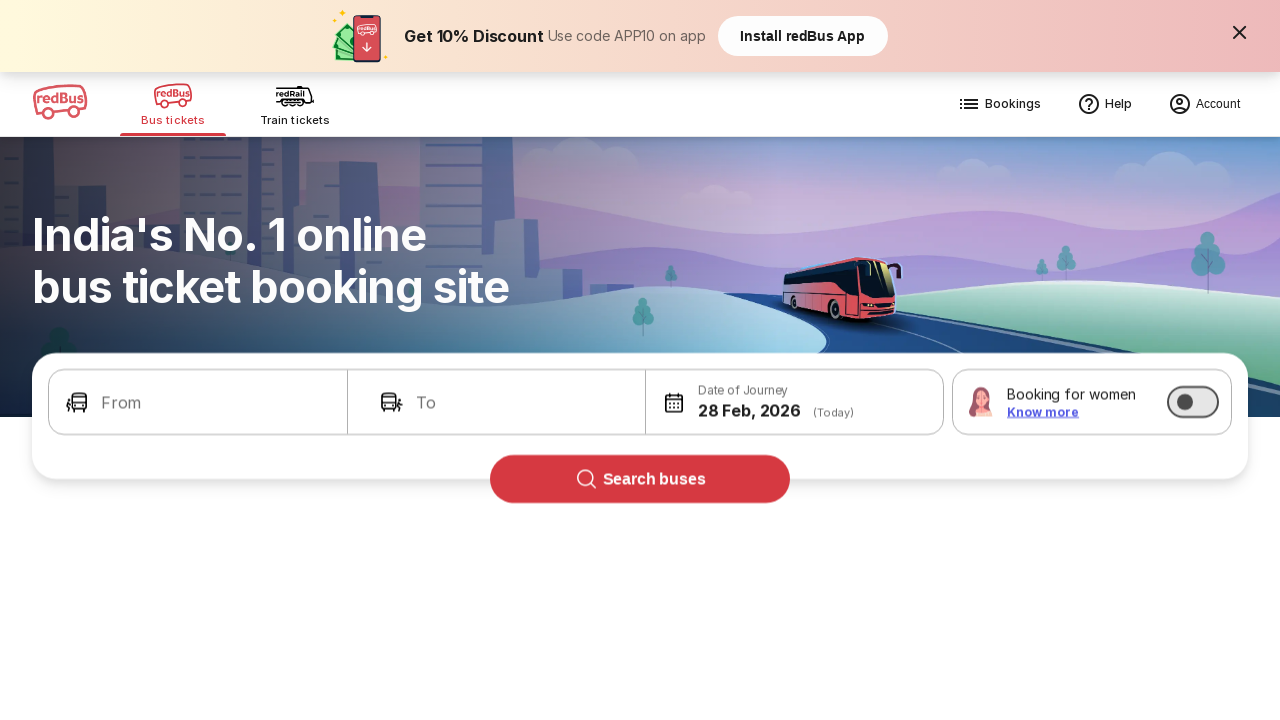

Page DOM content loaded successfully
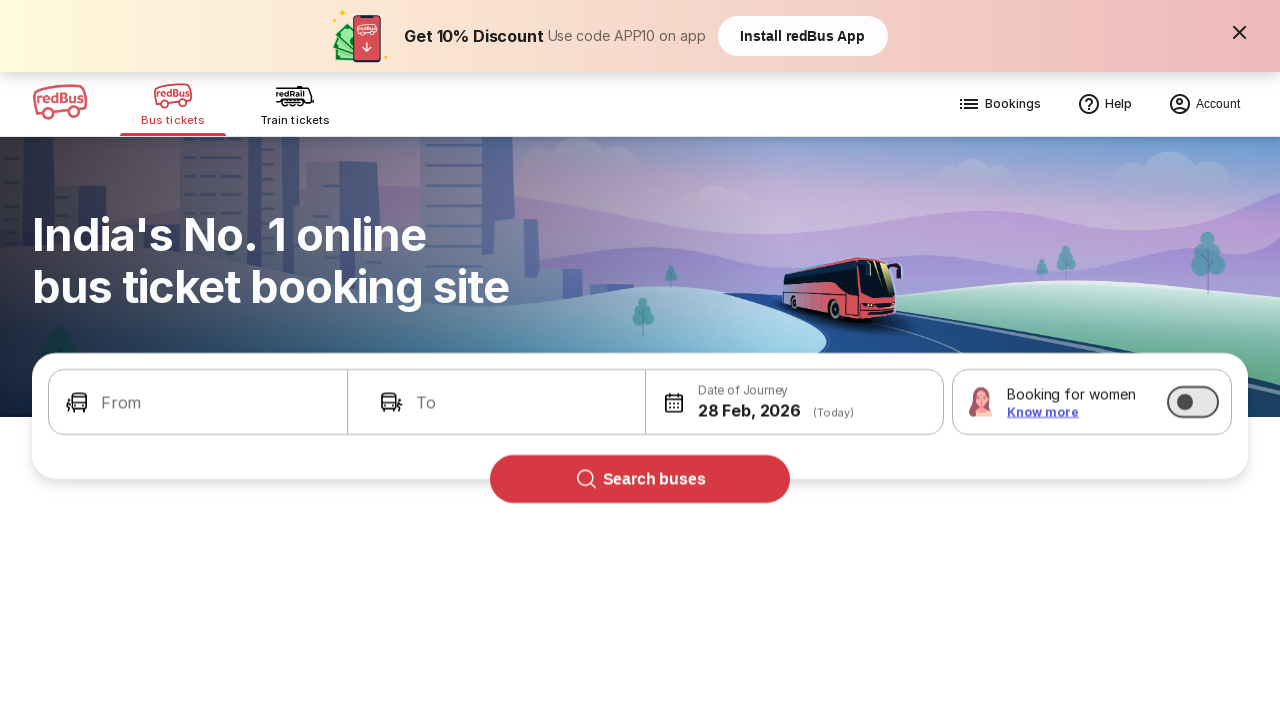

Bus Tickets element found - page loaded successfully
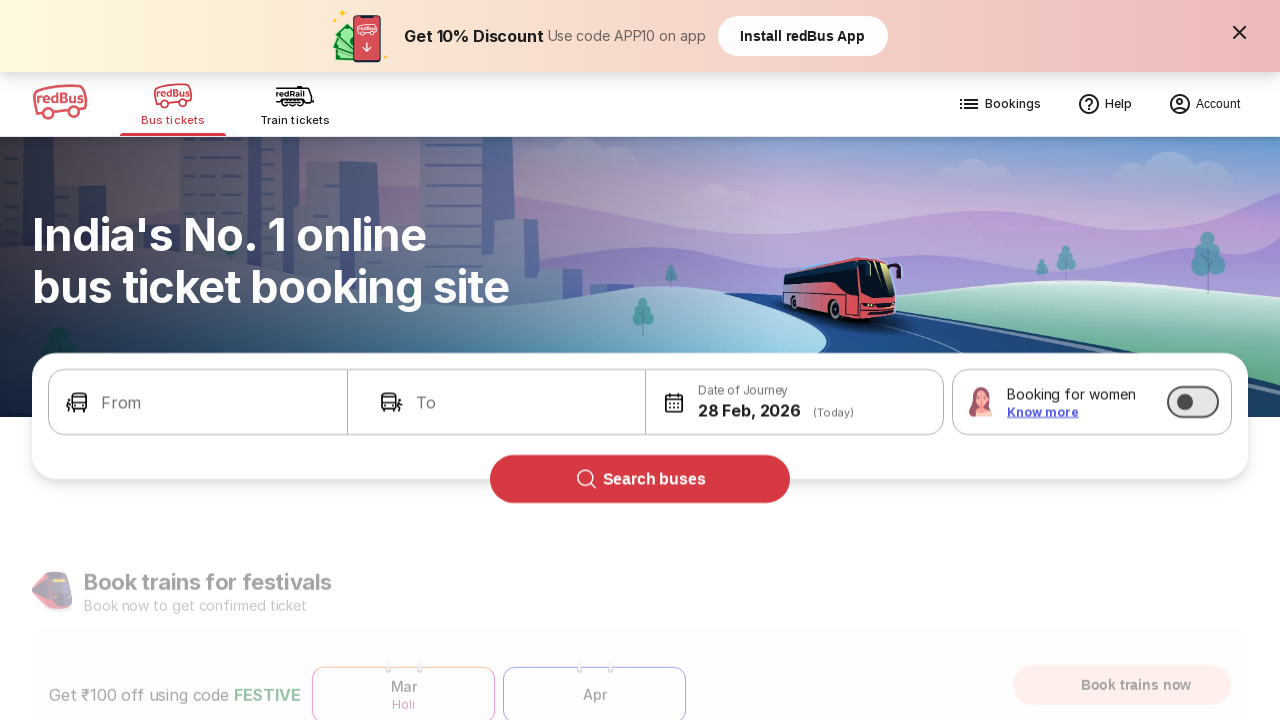

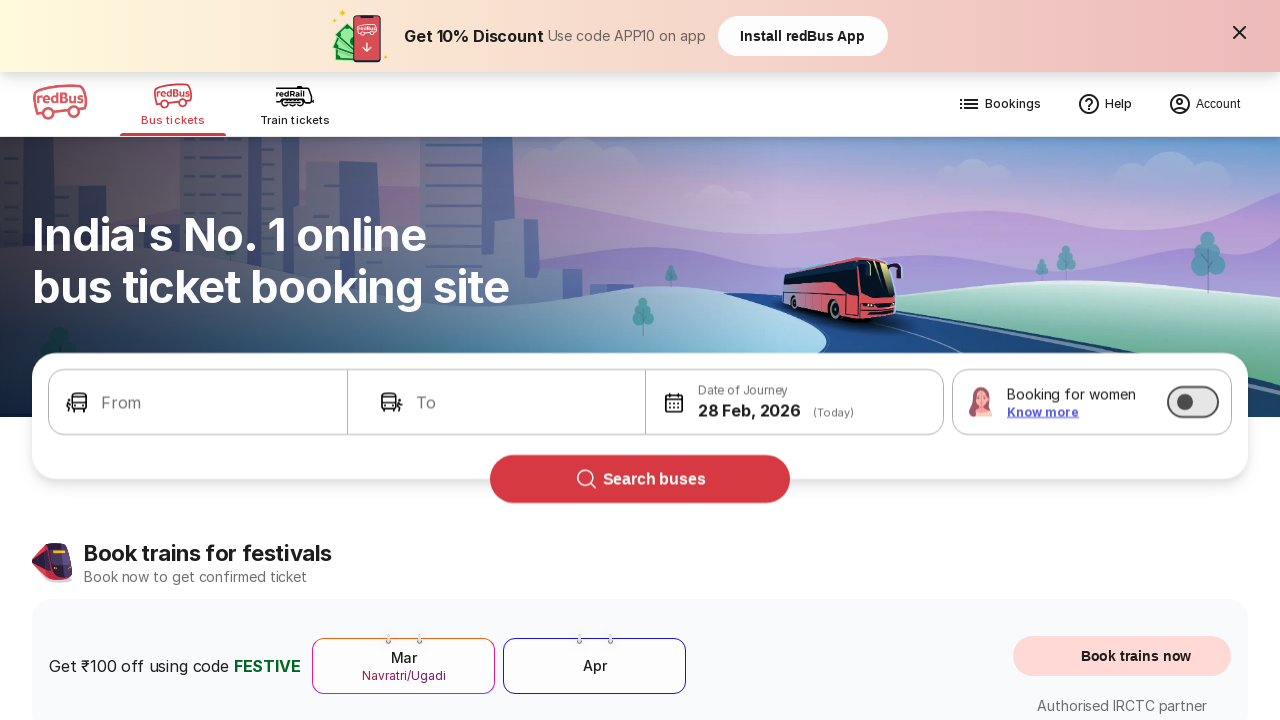